Tests adding todo items by filling the input field and pressing Enter, then verifying the items appear in the list

Starting URL: https://demo.playwright.dev/todomvc

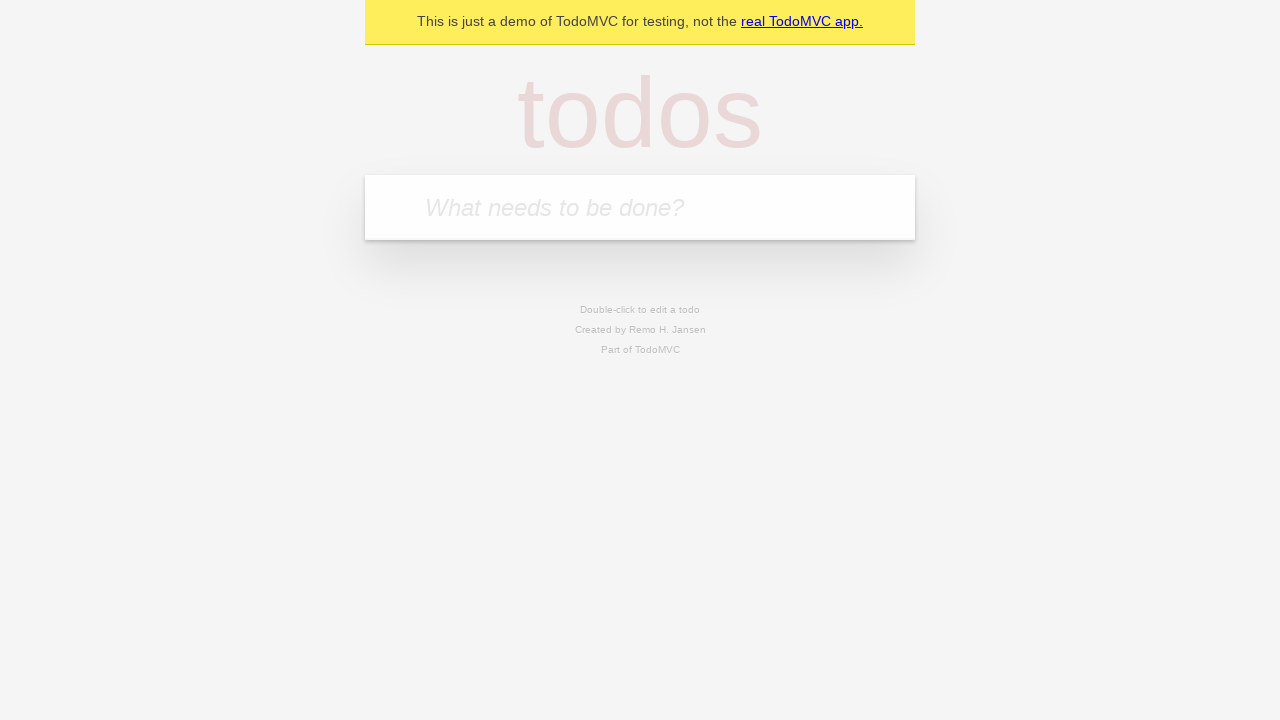

Located the todo input field with placeholder 'What needs to be done?'
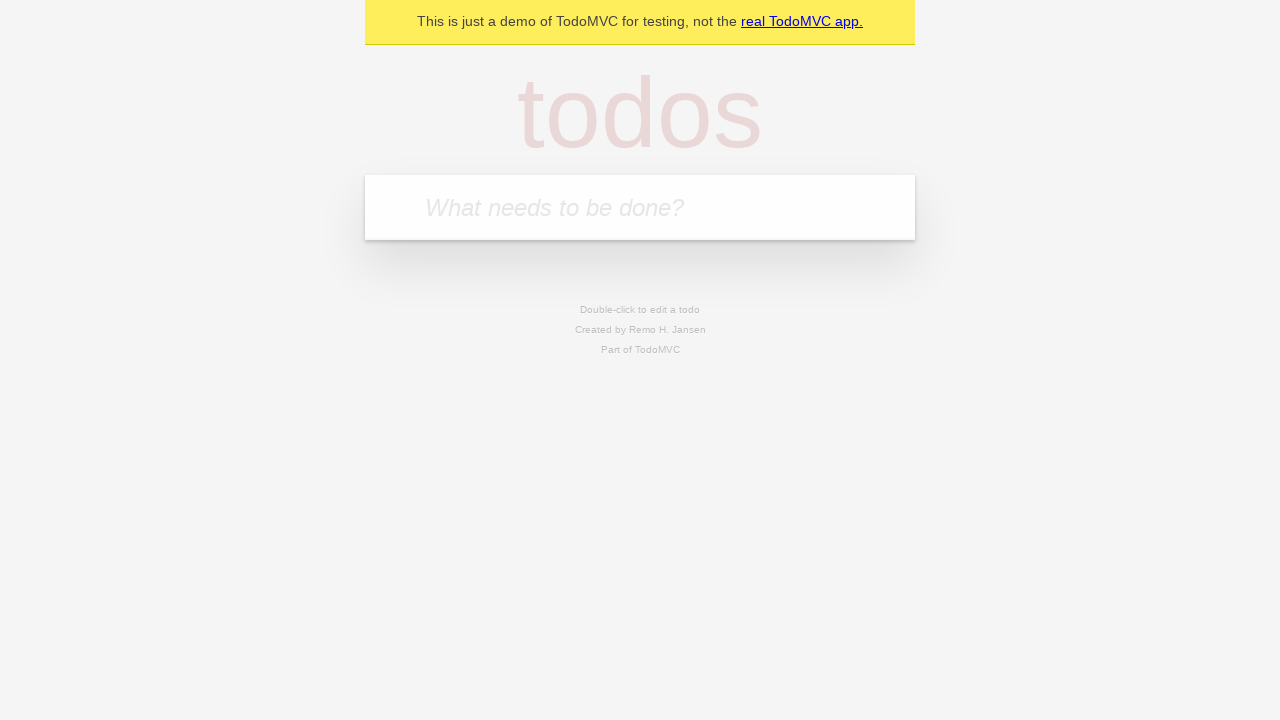

Filled todo input with 'buy some cheese' on internal:attr=[placeholder="What needs to be done?"i]
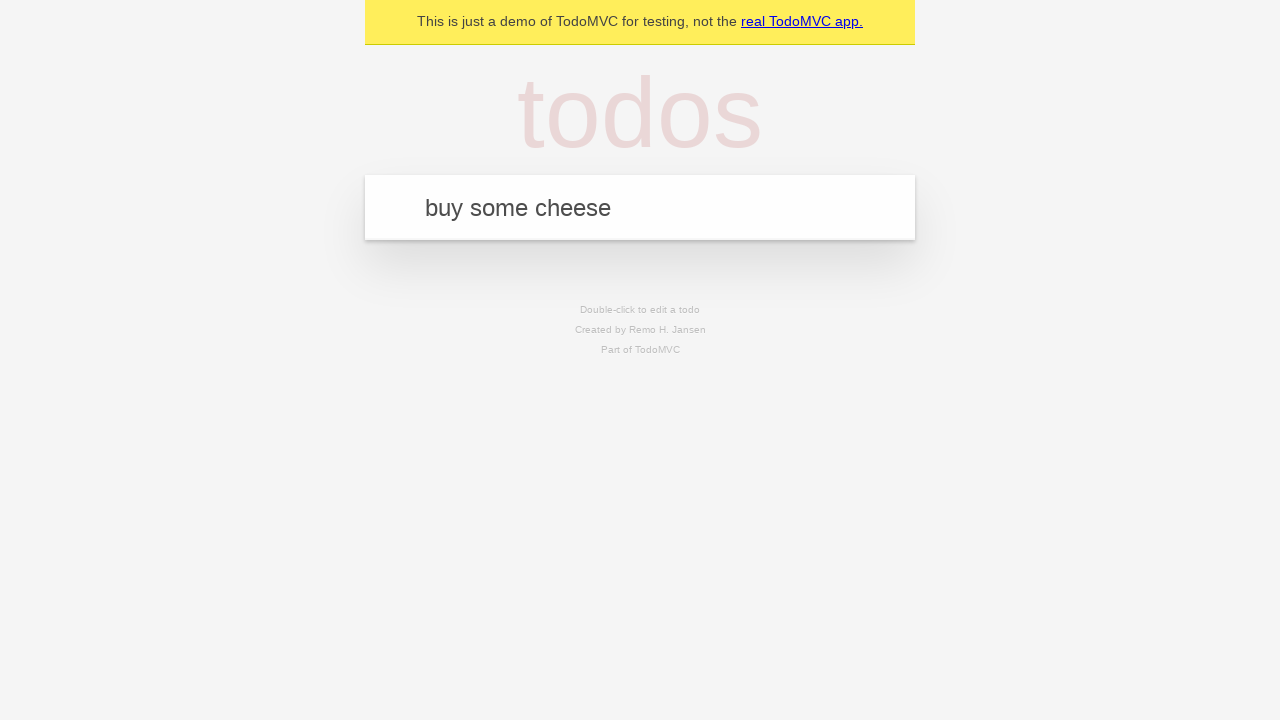

Pressed Enter to add first todo item on internal:attr=[placeholder="What needs to be done?"i]
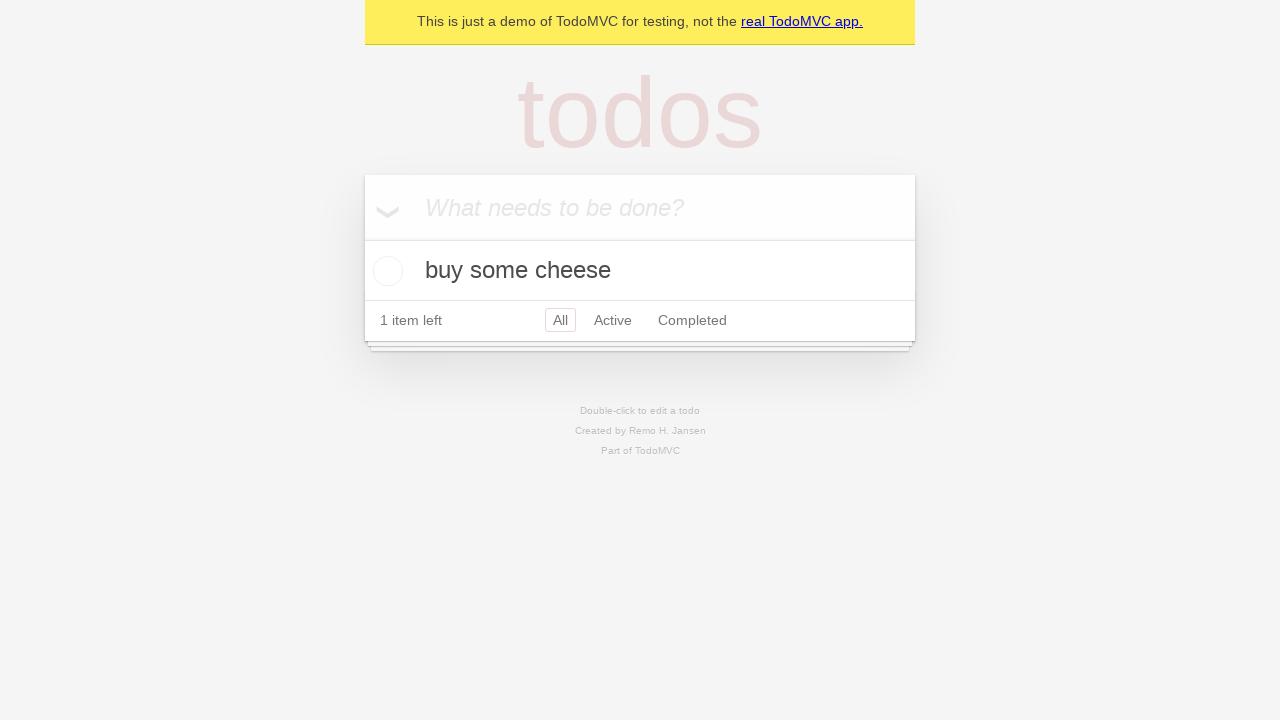

First todo item appeared in the list
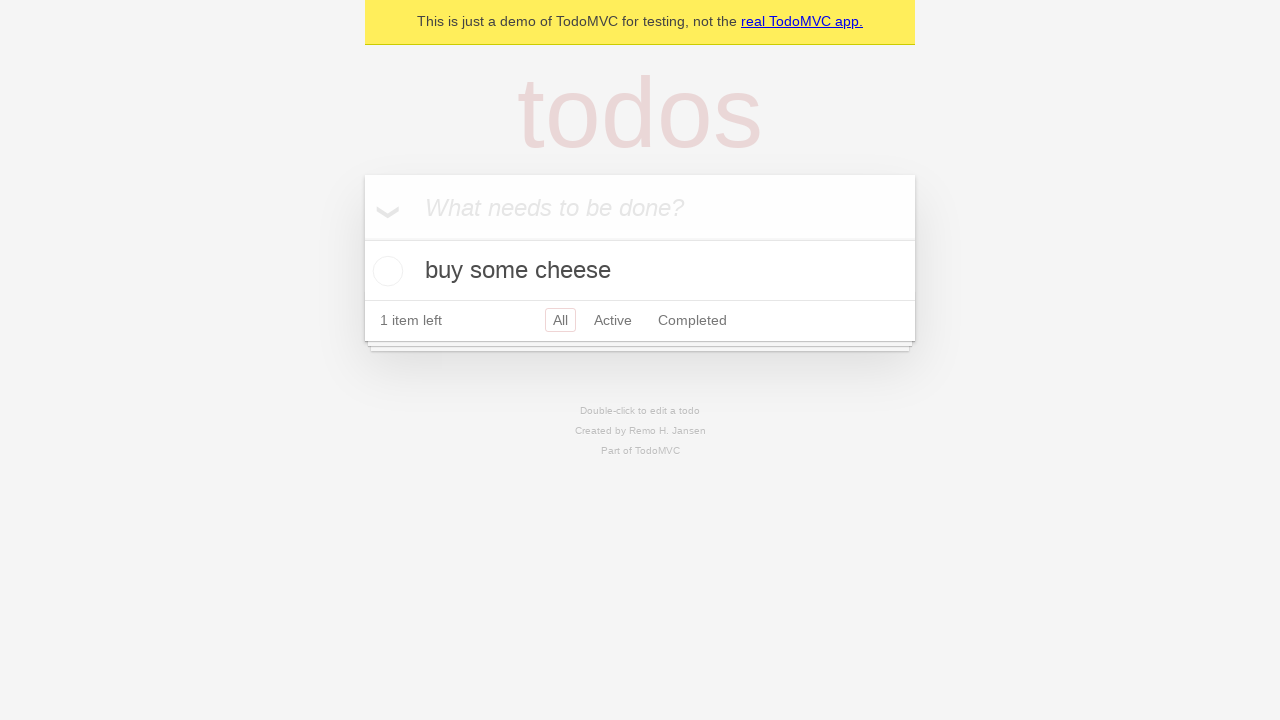

Filled todo input with 'feed the cat' on internal:attr=[placeholder="What needs to be done?"i]
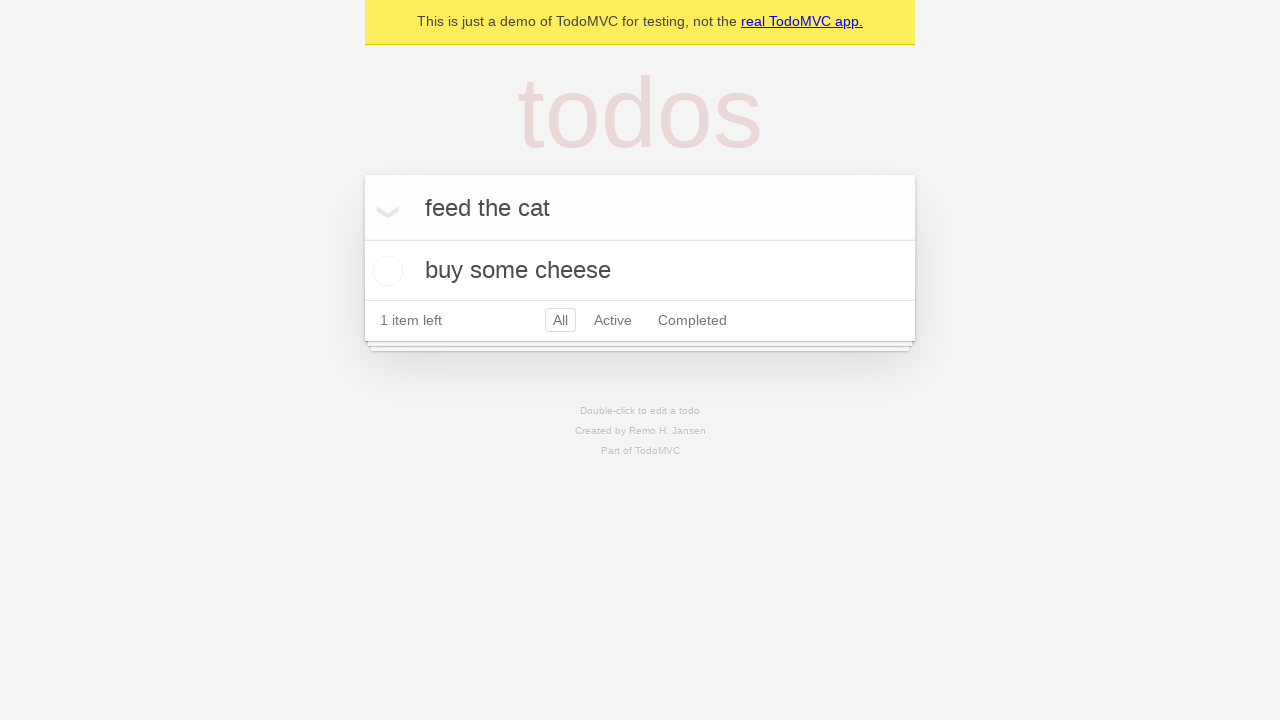

Pressed Enter to add second todo item on internal:attr=[placeholder="What needs to be done?"i]
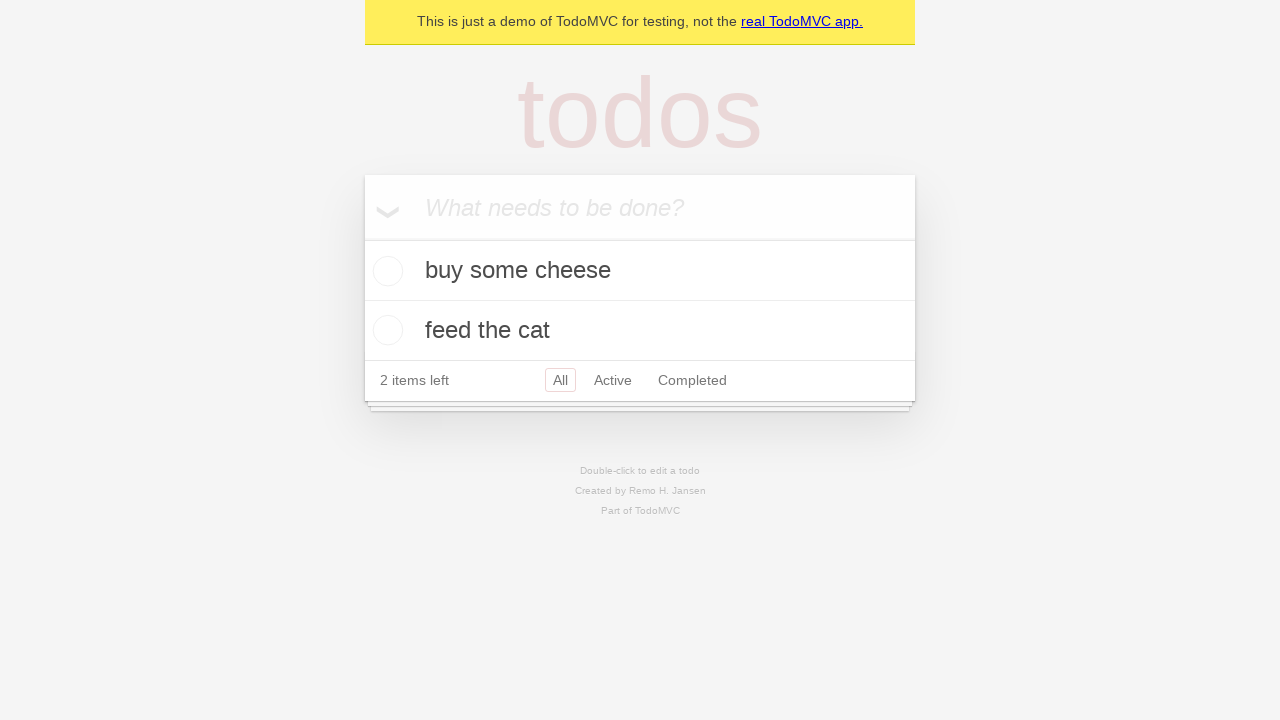

Verified that 2 todo items are now displayed in the list
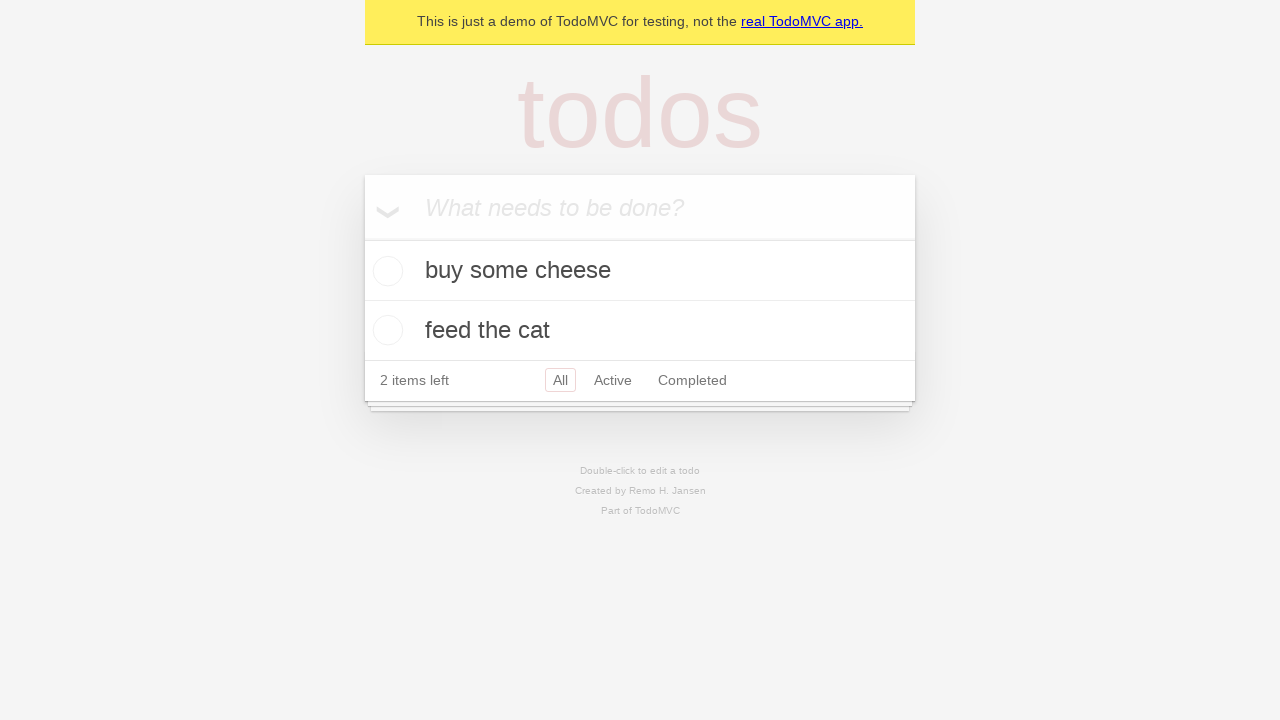

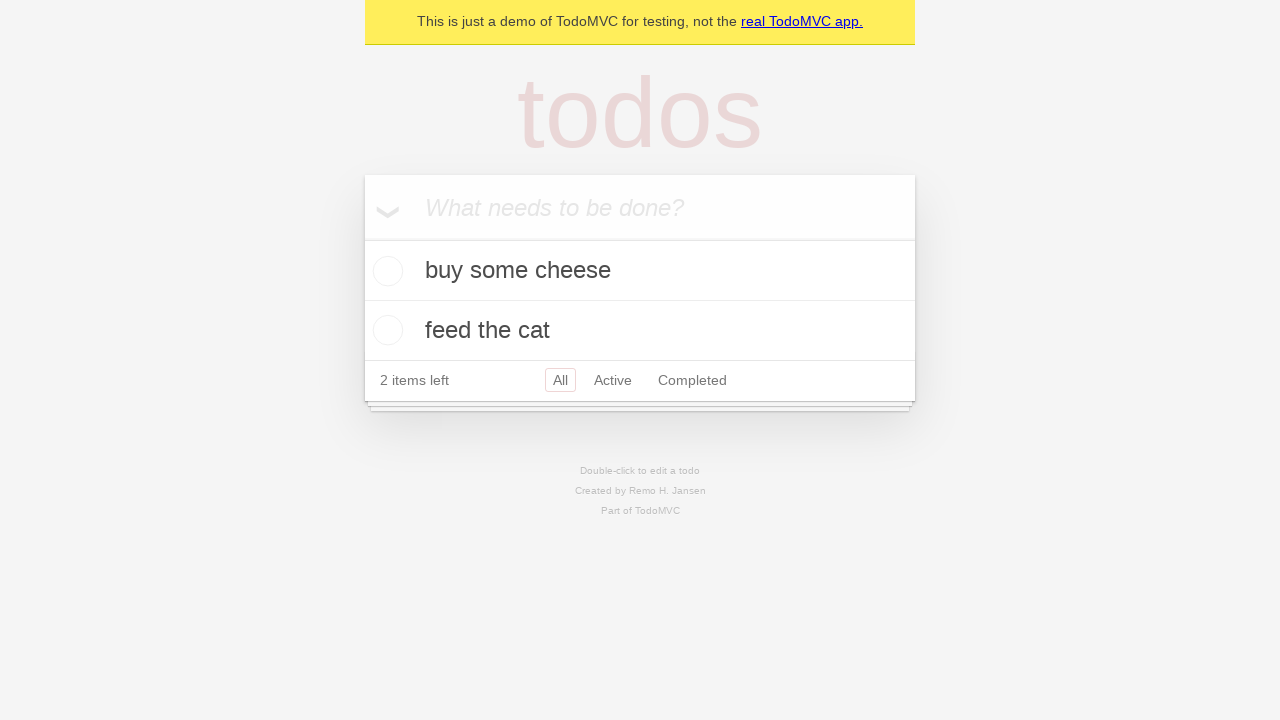